Tests the text box form on demoqa.com by filling in user name, email, current address, and permanent address fields, then submitting and verifying the output displays the entered values.

Starting URL: https://demoqa.com/text-box

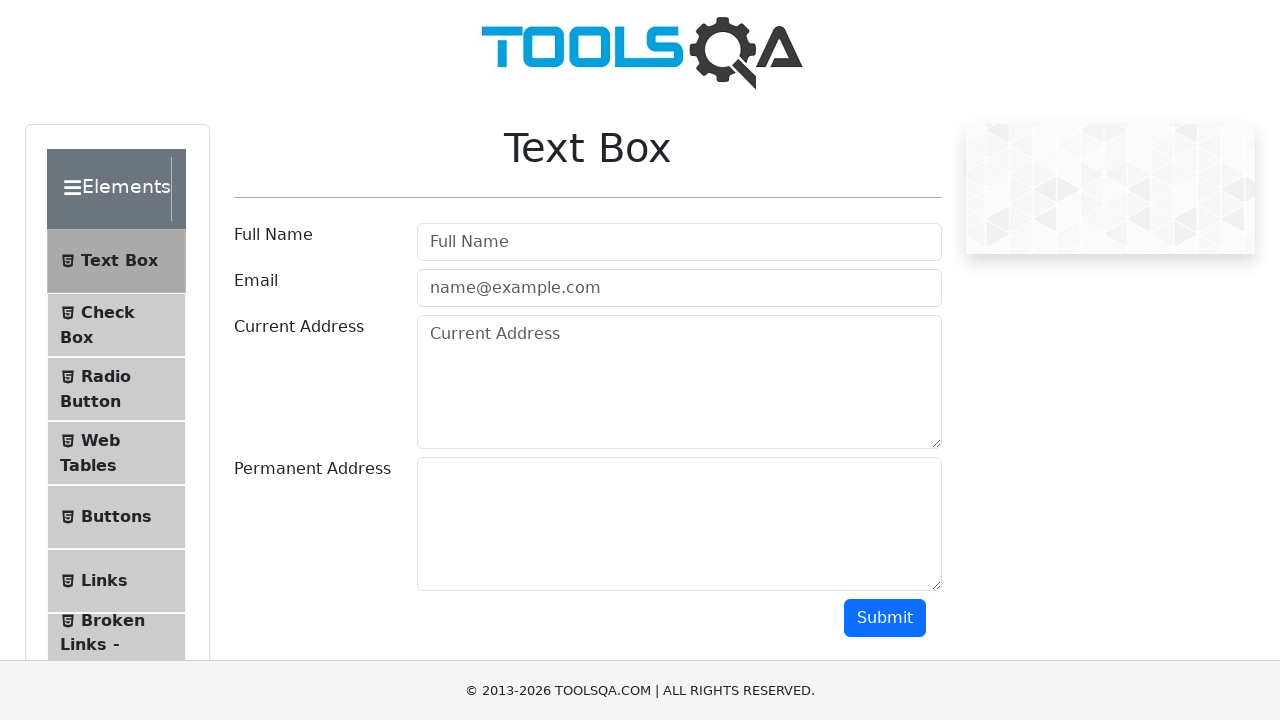

Filled username field with 'Anna' on #userName
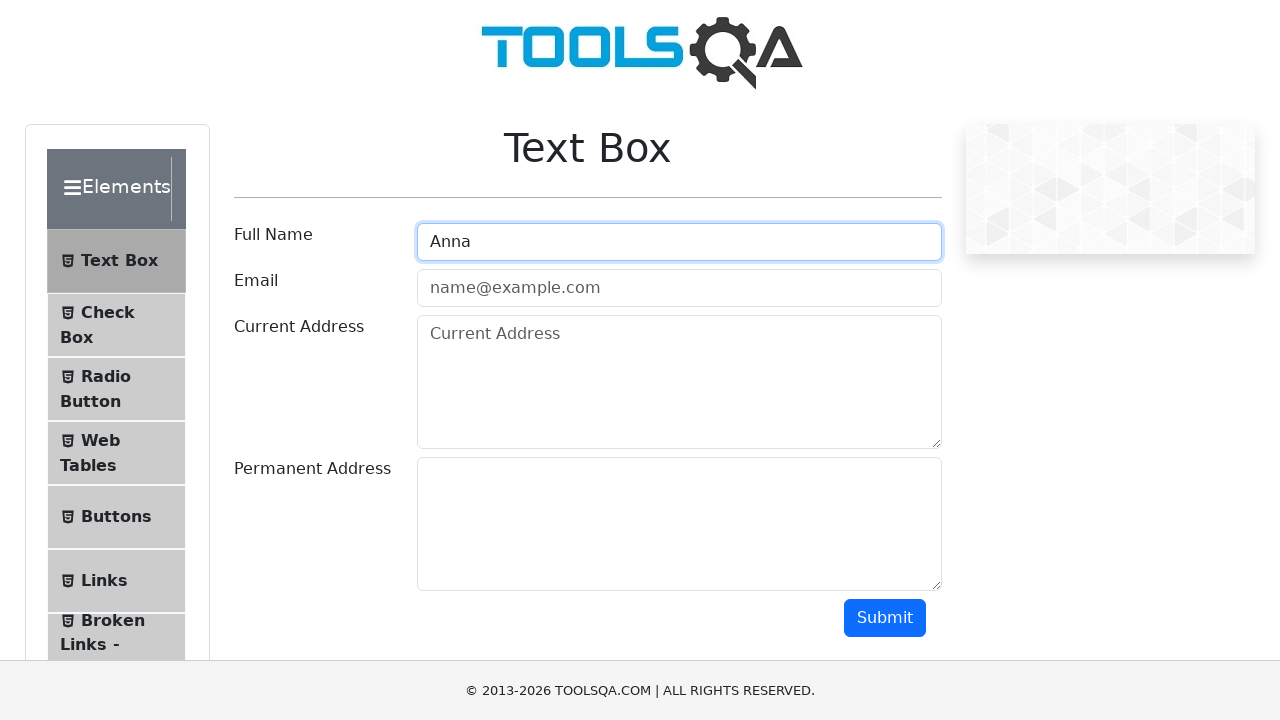

Filled email field with 'pomidor@mail.com' on #userEmail
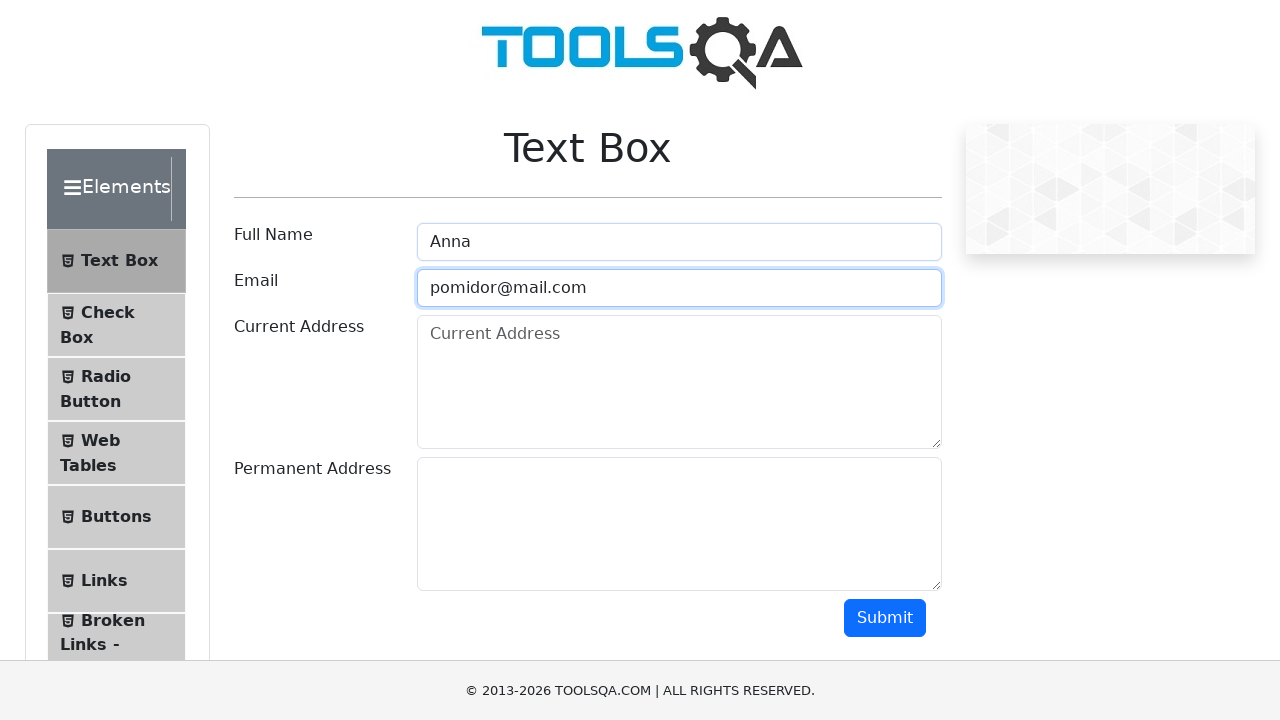

Filled current address field with '1May' on #currentAddress
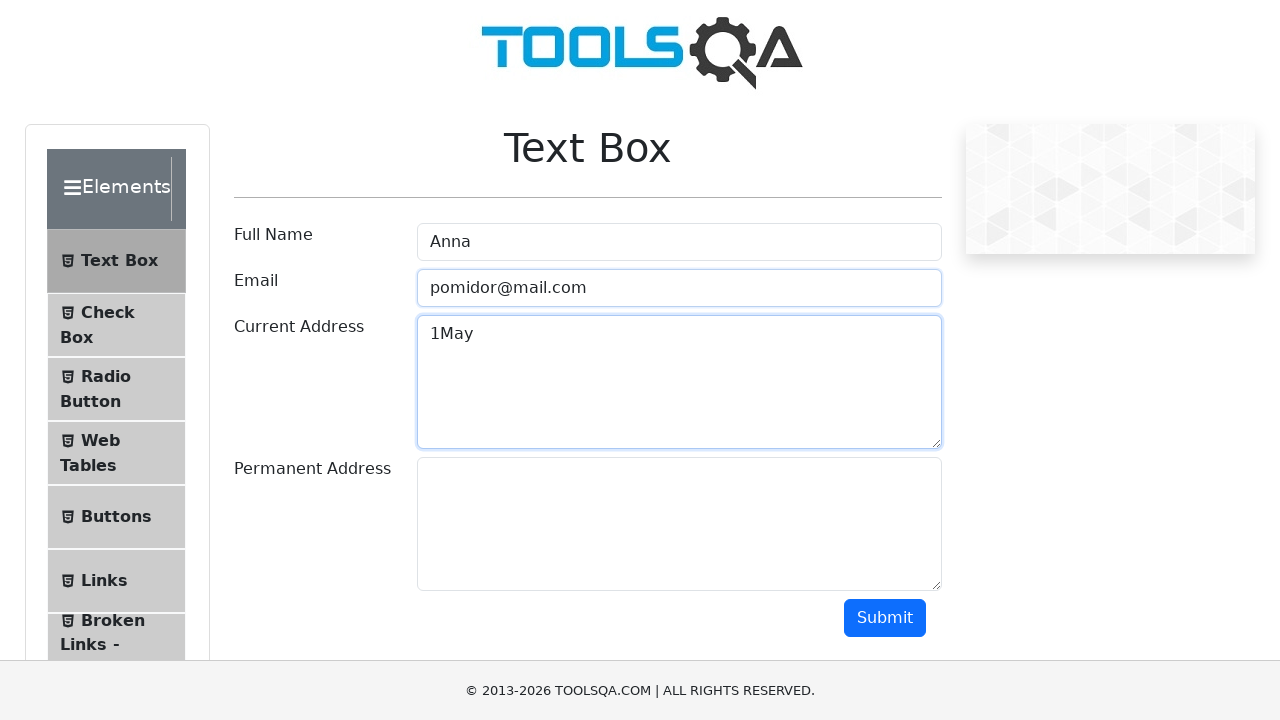

Filled permanent address field with '2May' on #permanentAddress
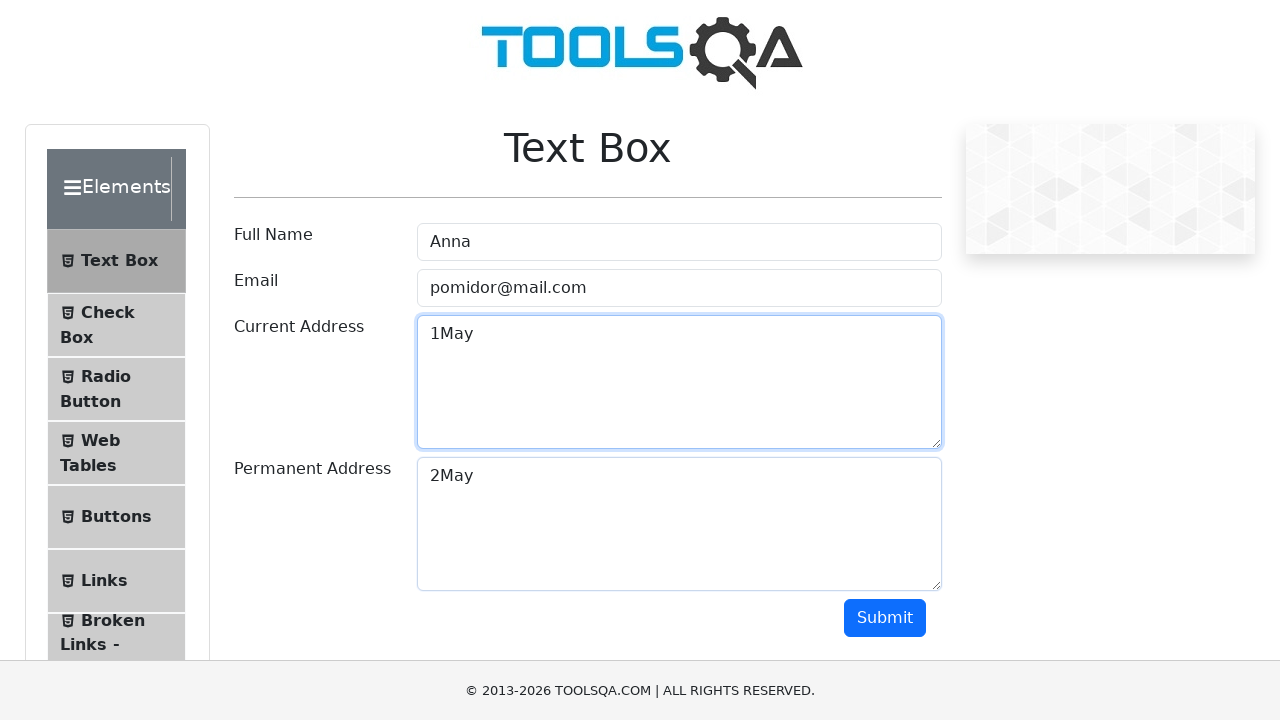

Clicked submit button to submit the form at (885, 618) on #submit
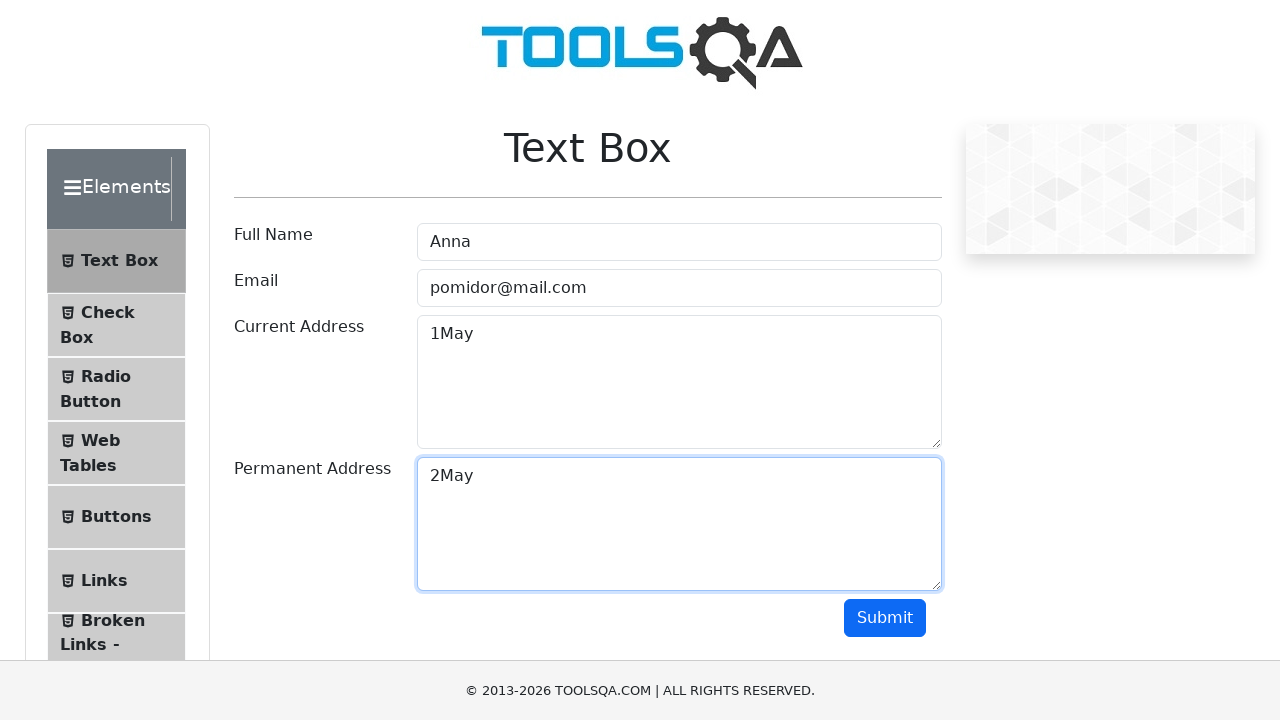

Output section loaded after form submission
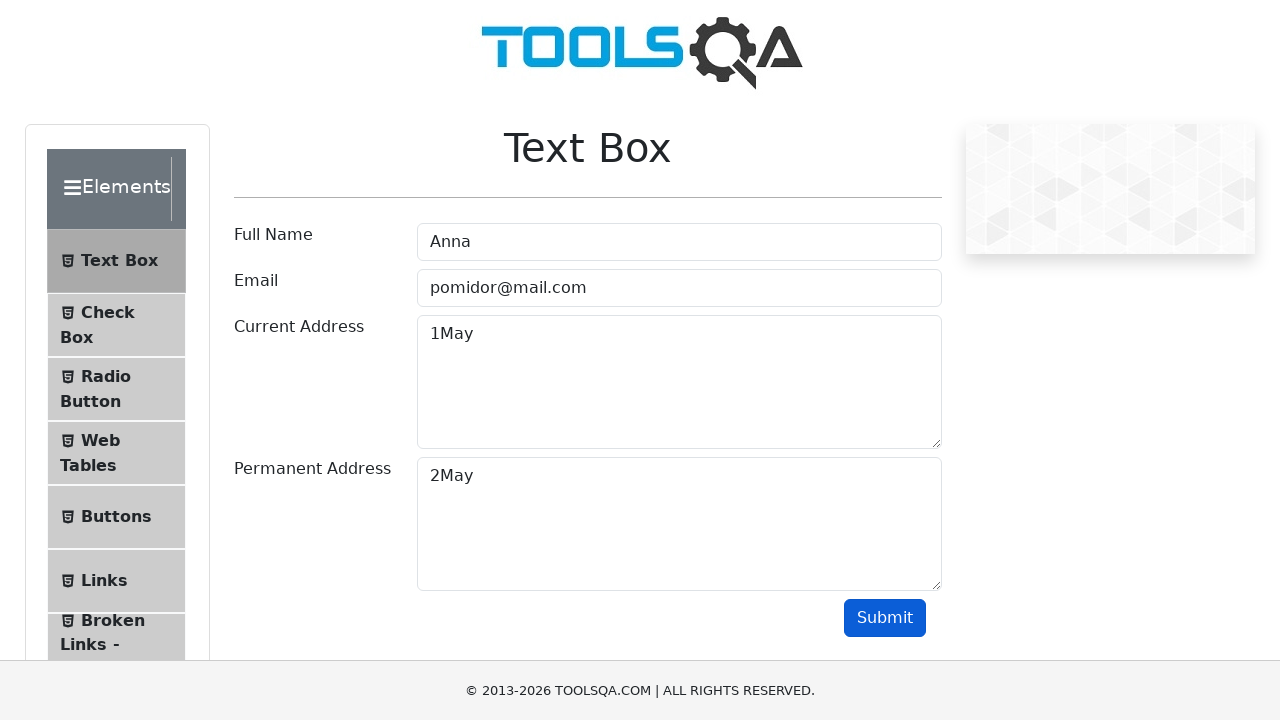

Name output field is visible
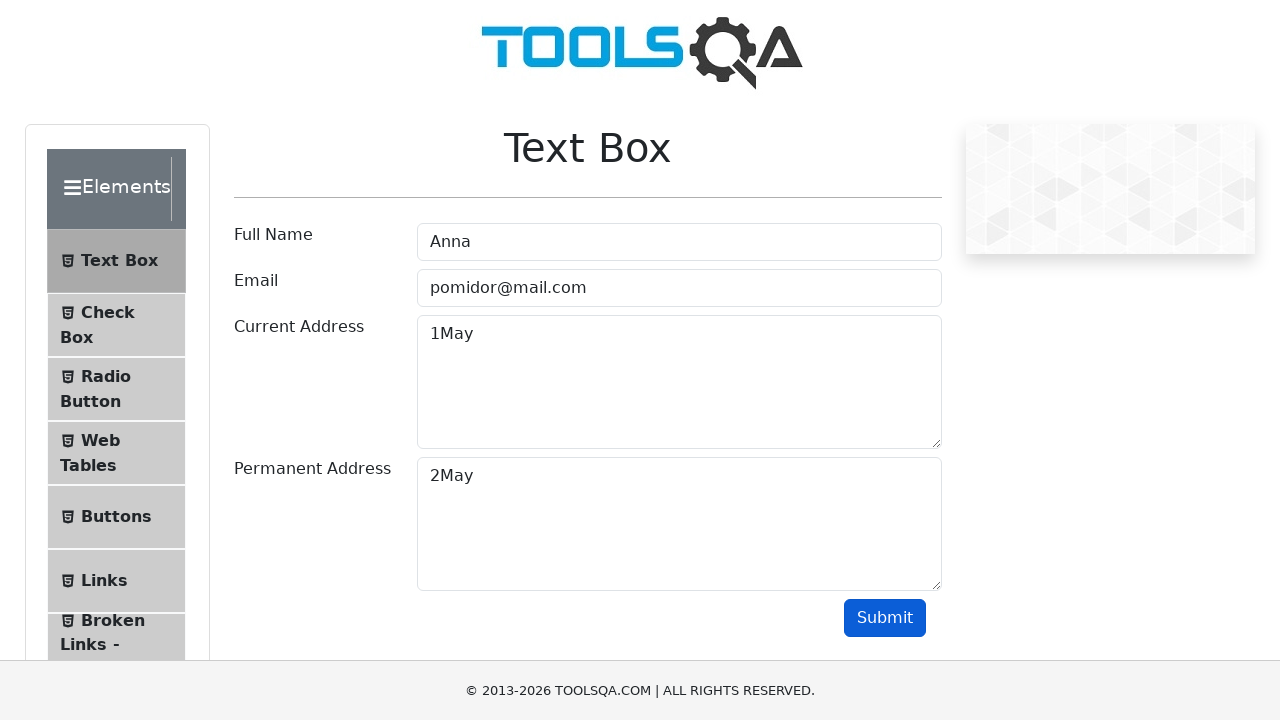

Verified name 'Anna' is displayed in output
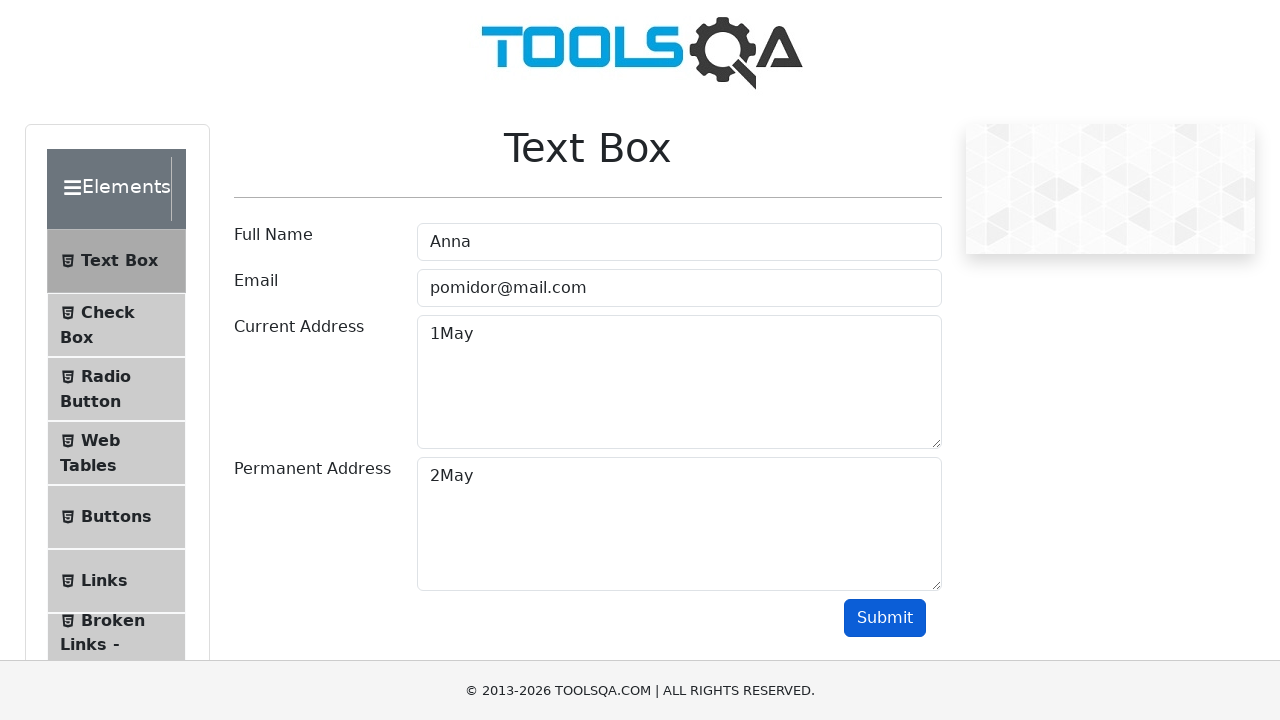

Verified email 'pomidor@mail.com' is displayed in output
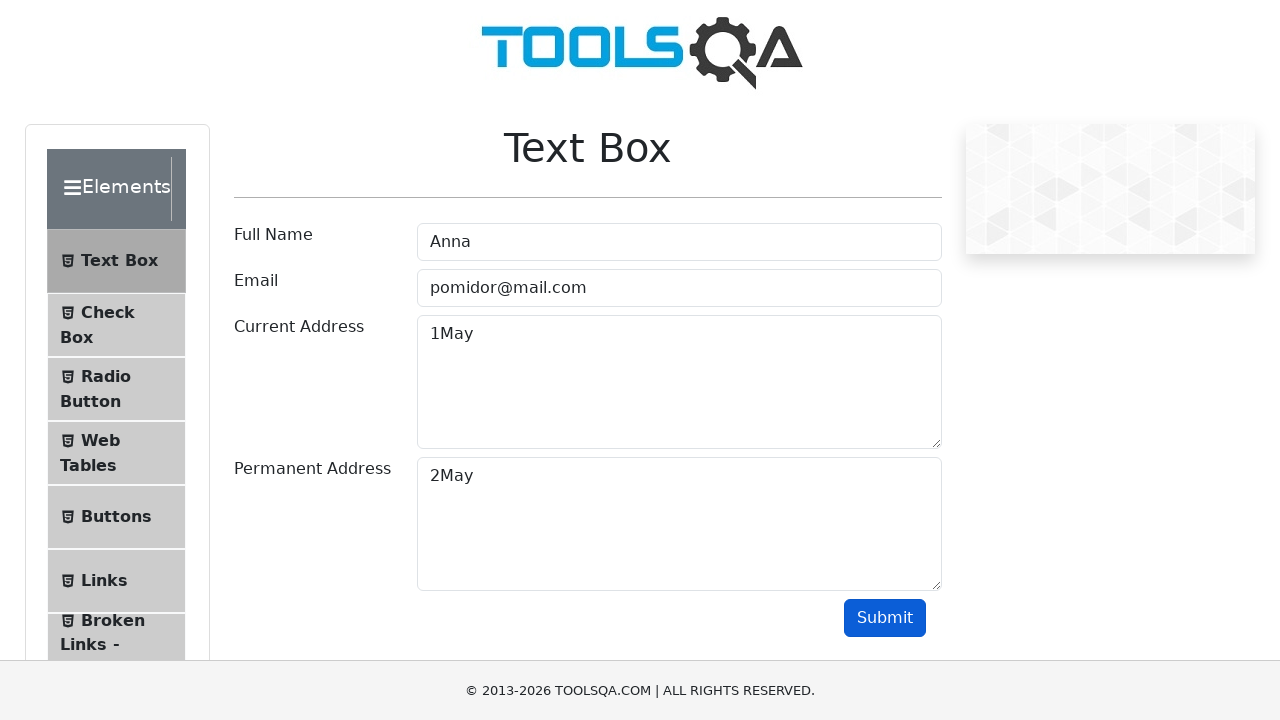

Verified current address '1May' is displayed in output
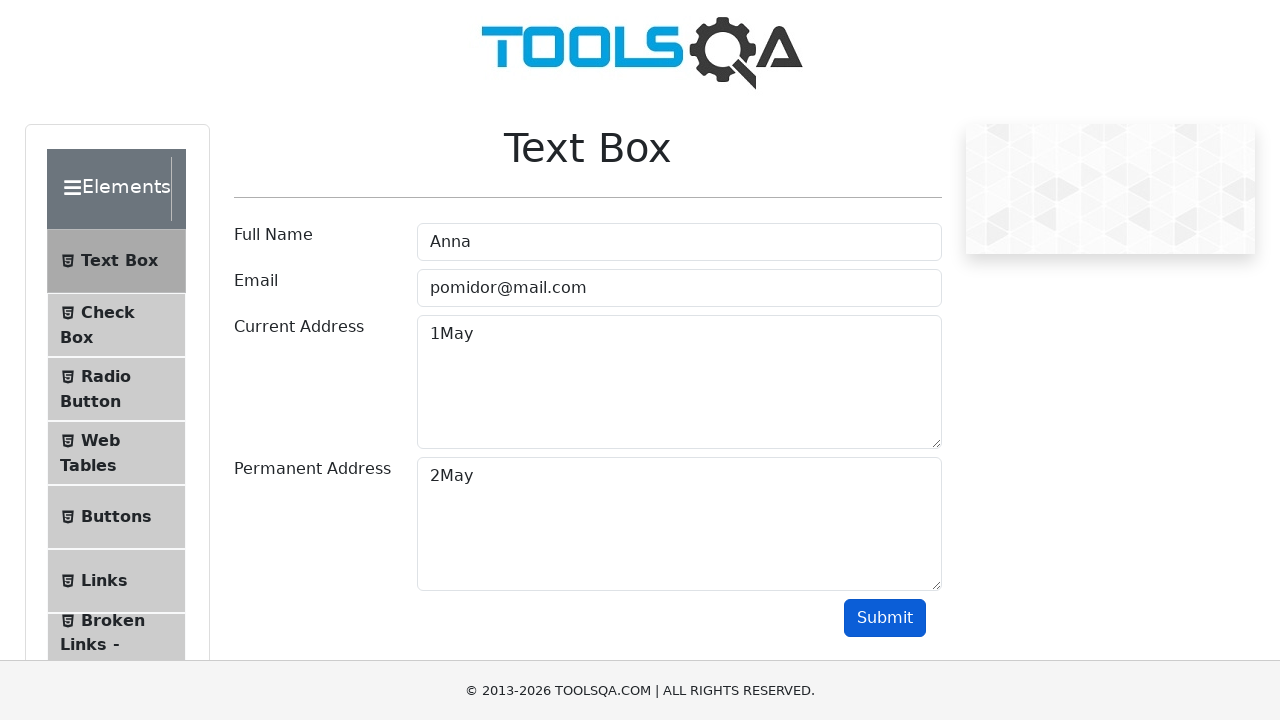

Verified permanent address '2May' is displayed in output
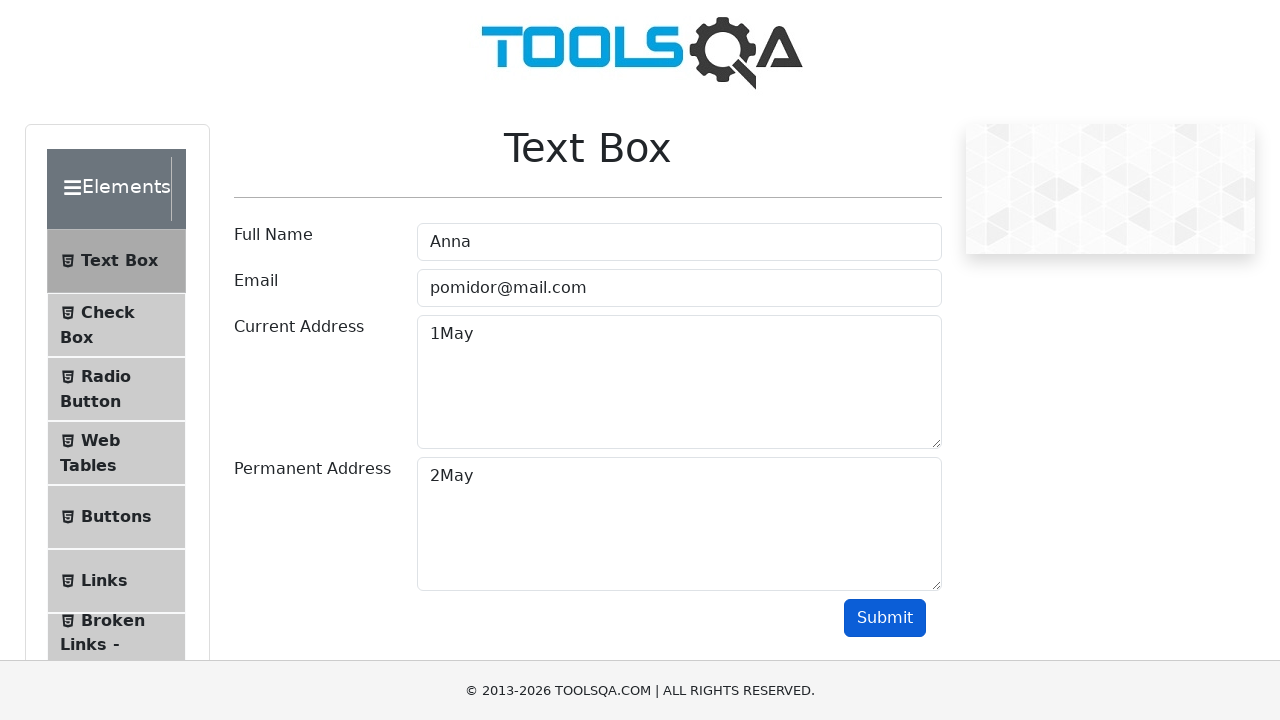

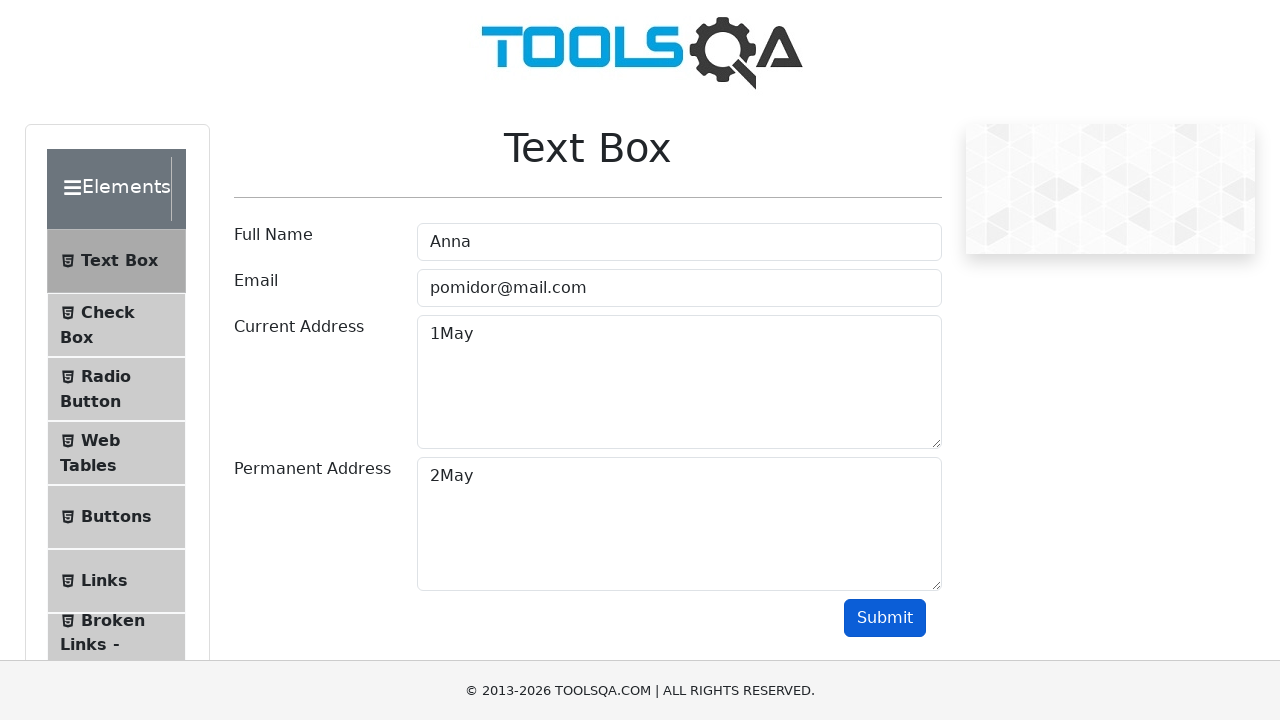